Books an airline ticket on BlazeDemo by selecting departure/destination cities, choosing a flight, and filling in passenger and payment details

Starting URL: https://blazedemo.com/

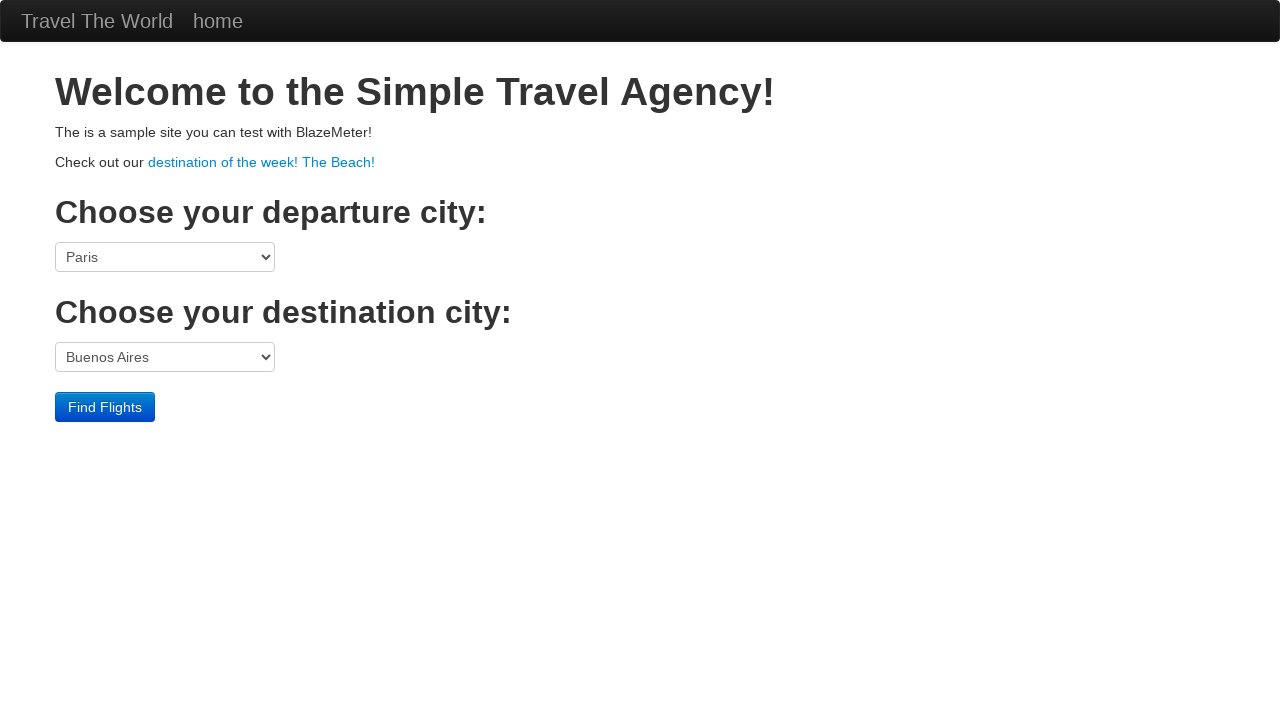

Selected Boston as departure city on select[name='fromPort']
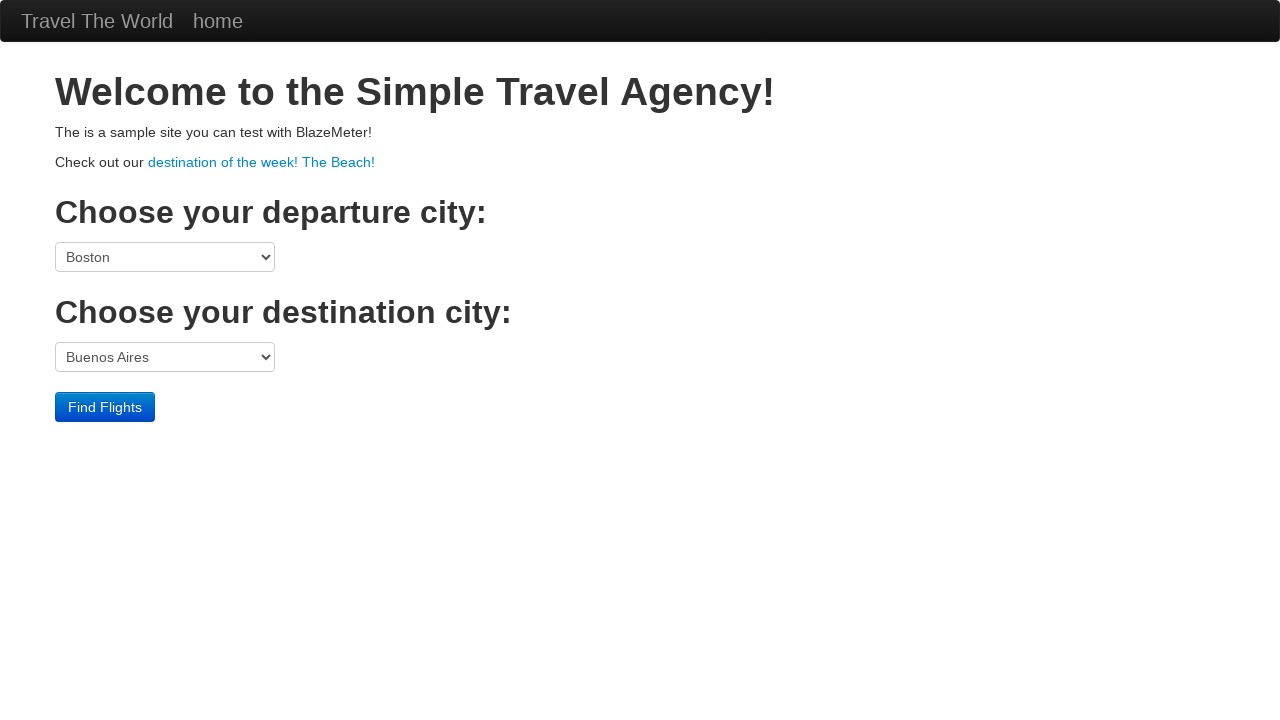

Selected London as destination city on select[name='toPort']
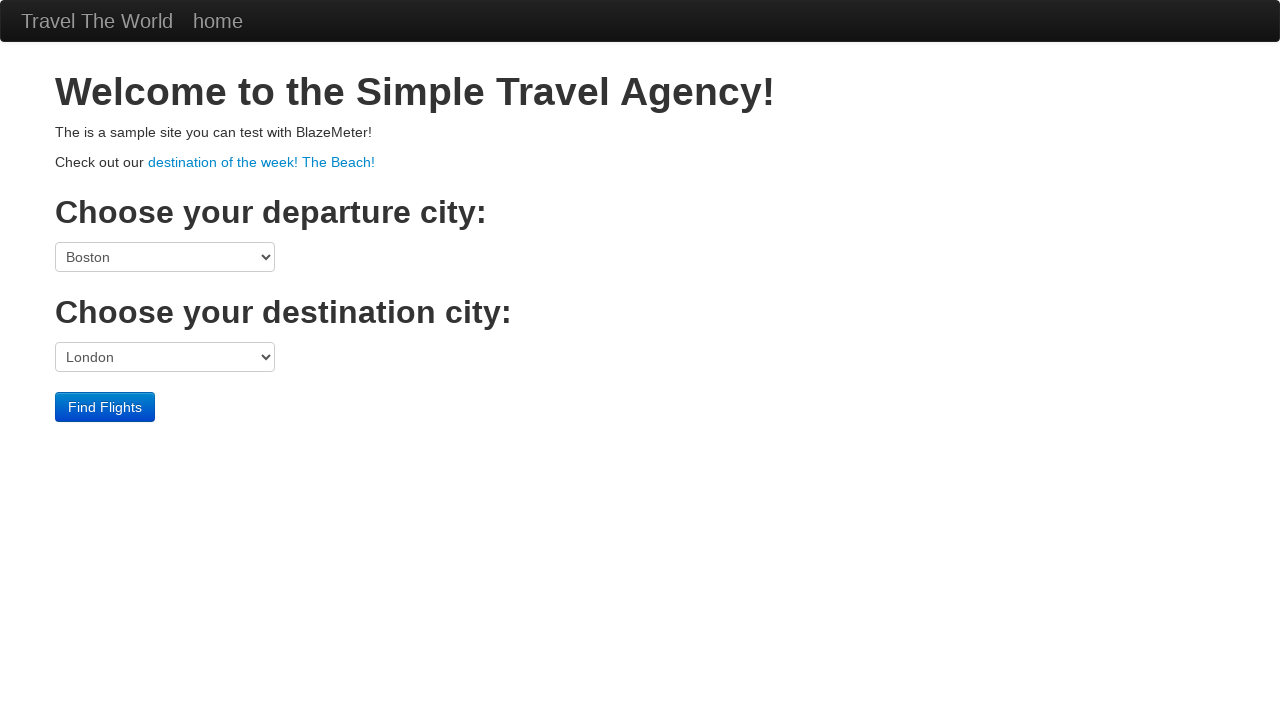

Clicked Find Flights button at (105, 407) on input[type='submit']
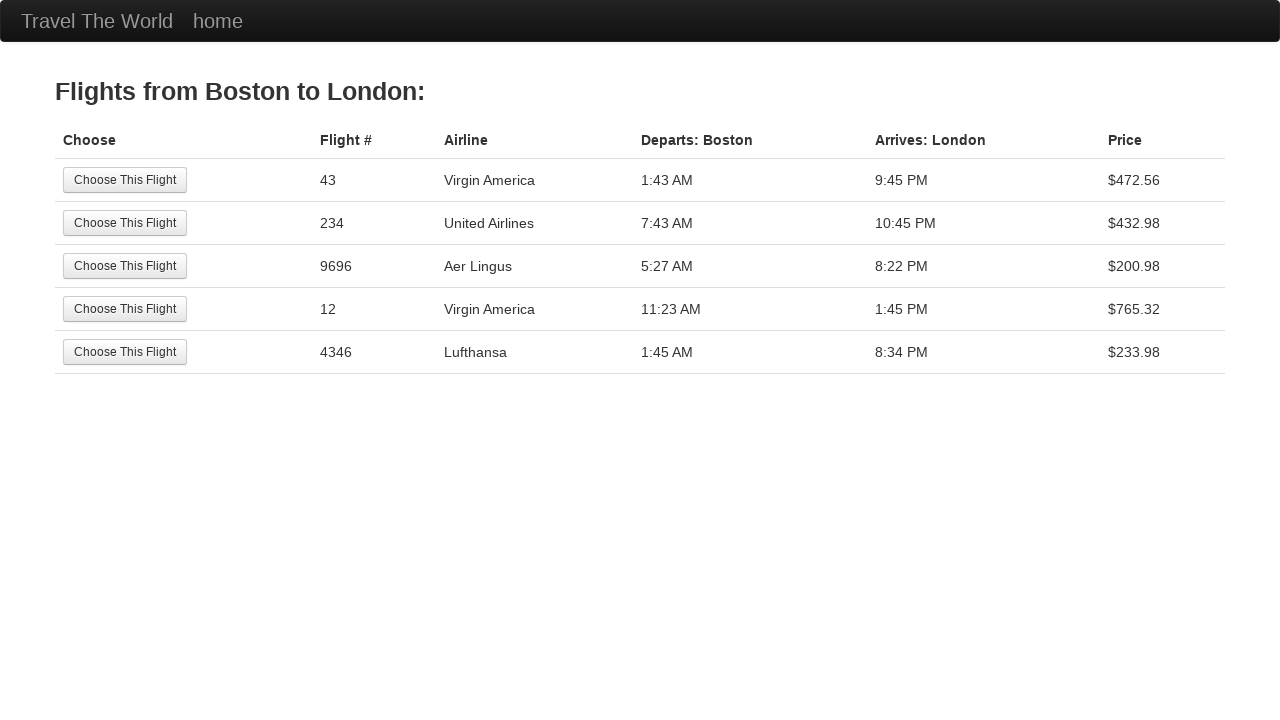

Selected the first available flight at (125, 180) on input.btn.btn-small
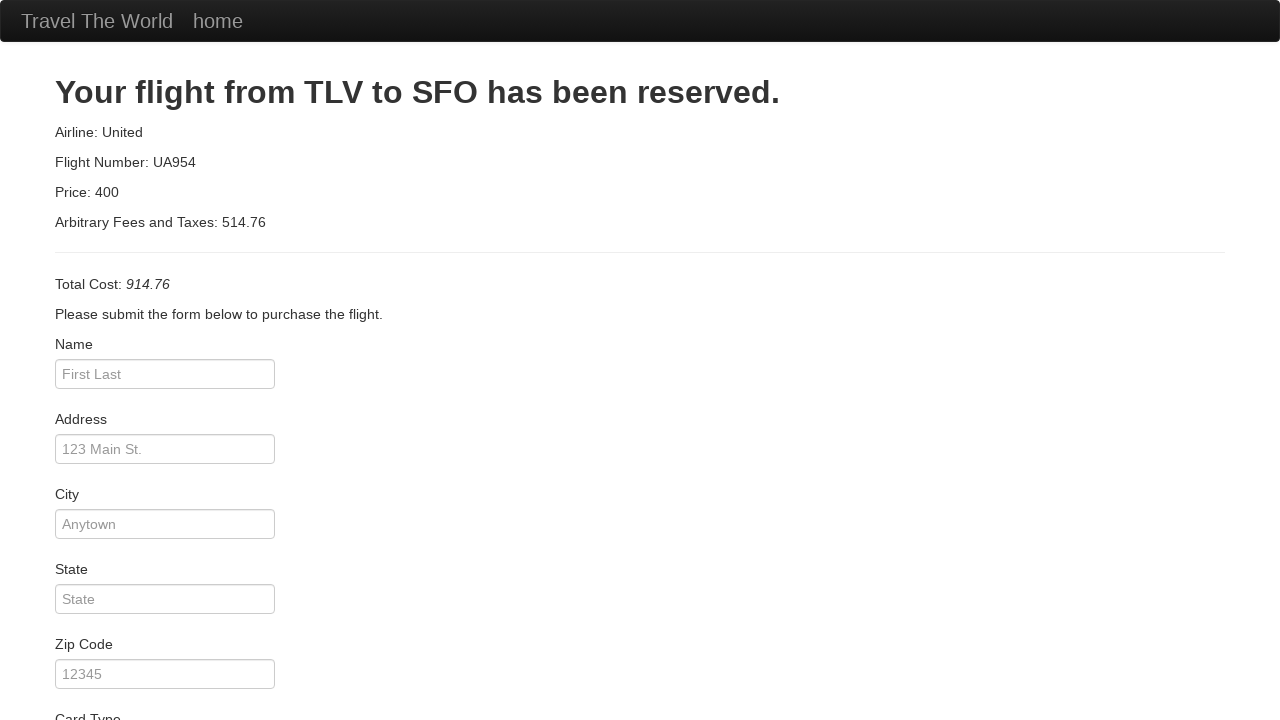

Filled passenger name as John Smith on #inputName
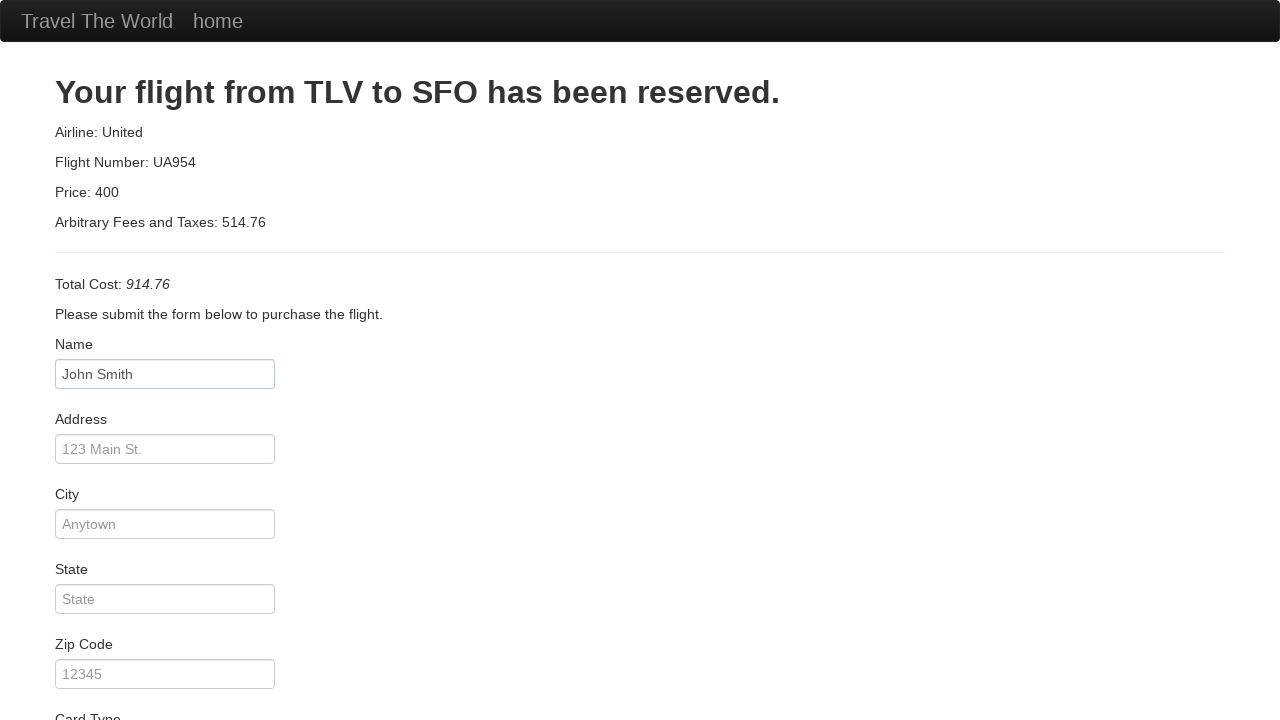

Filled address as 123 Main Street on #address
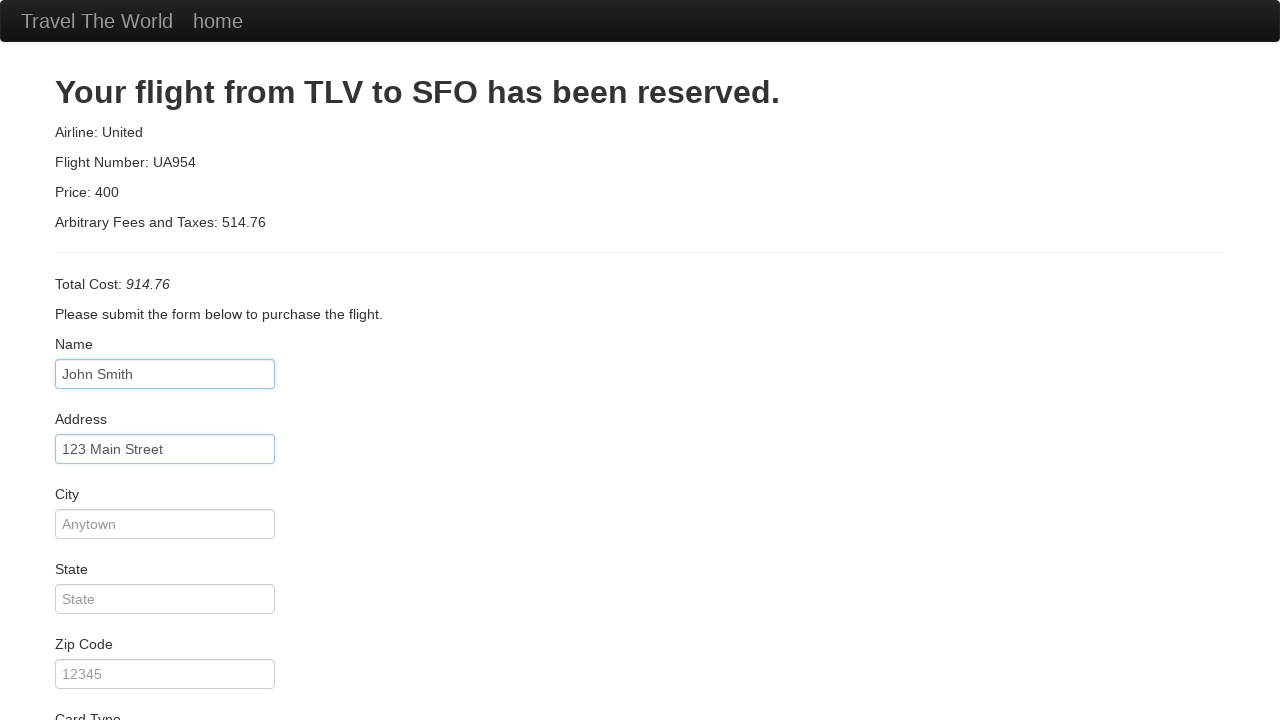

Filled city as Boston on #city
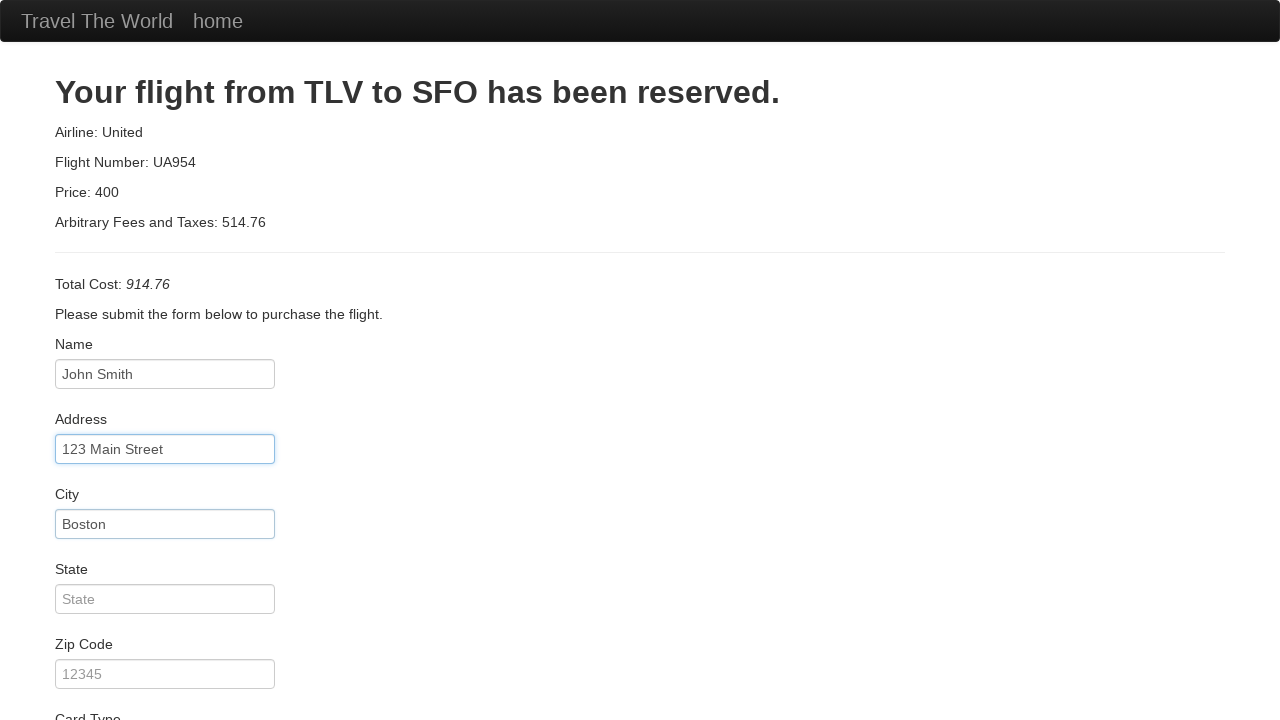

Filled state as Massachusetts on #state
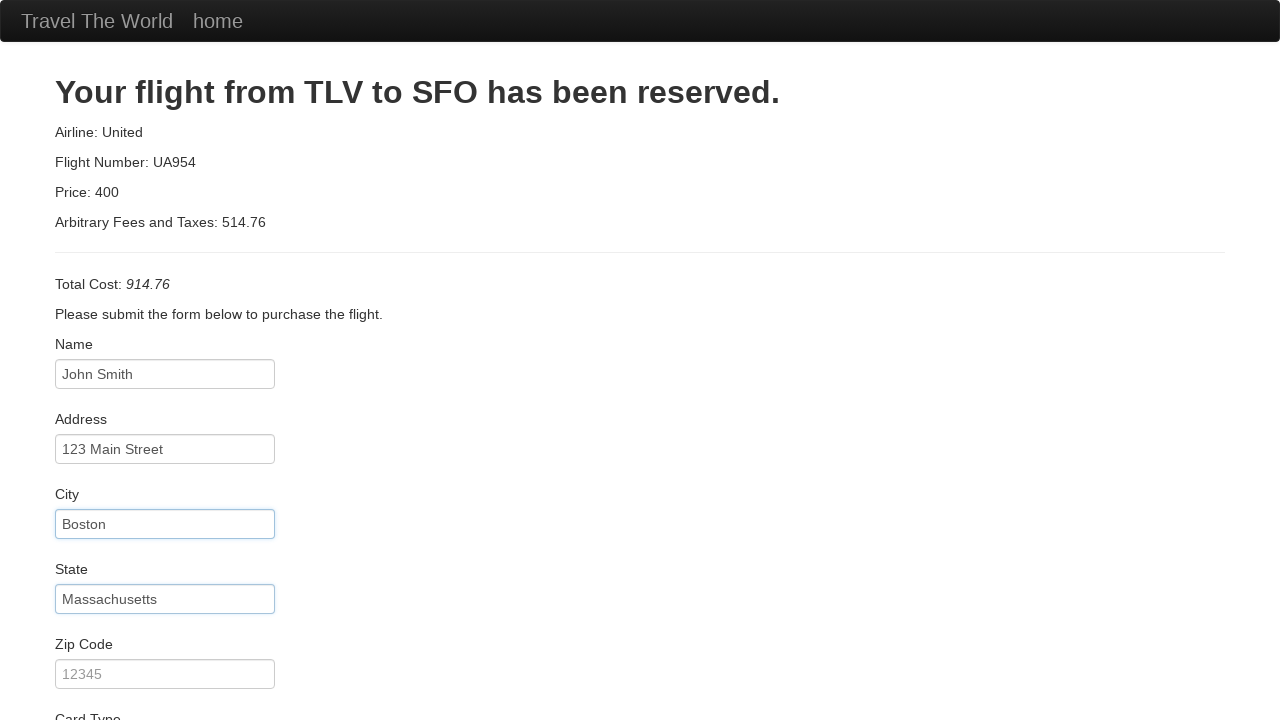

Filled zip code as 02134 on #zipCode
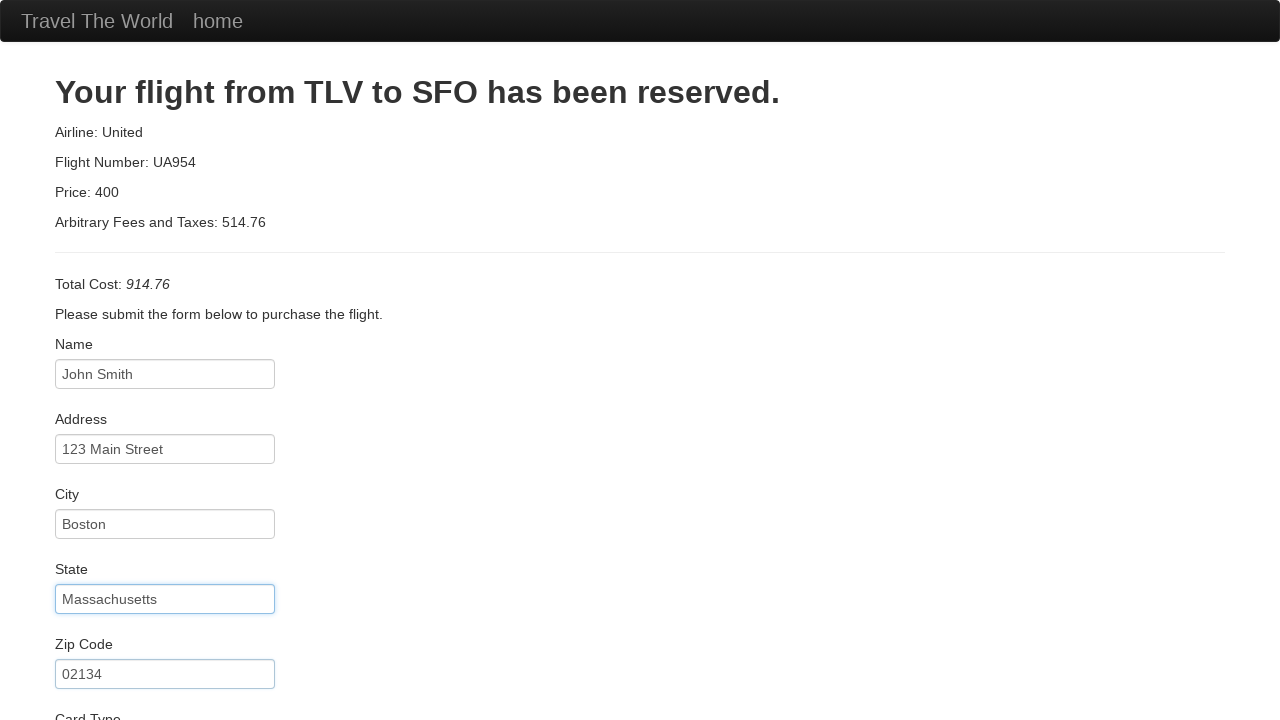

Filled credit card number on #creditCardNumber
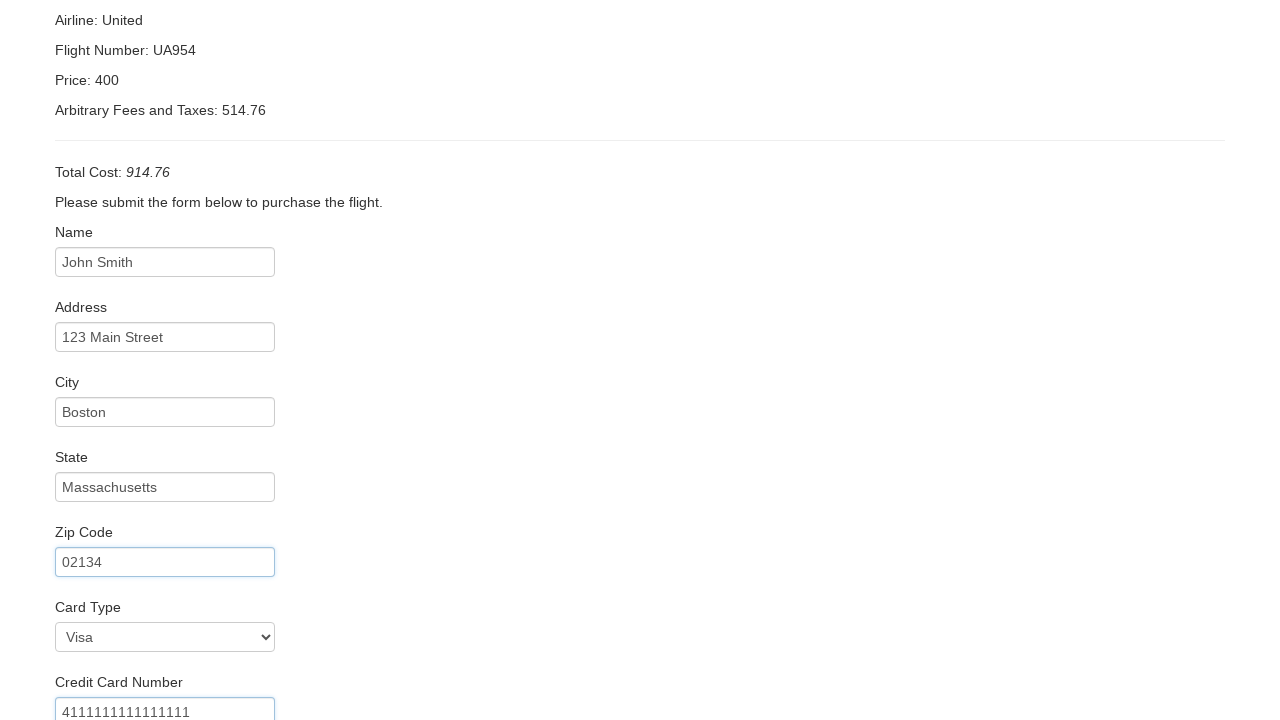

Filled credit card month as 12 on #creditCardMonth
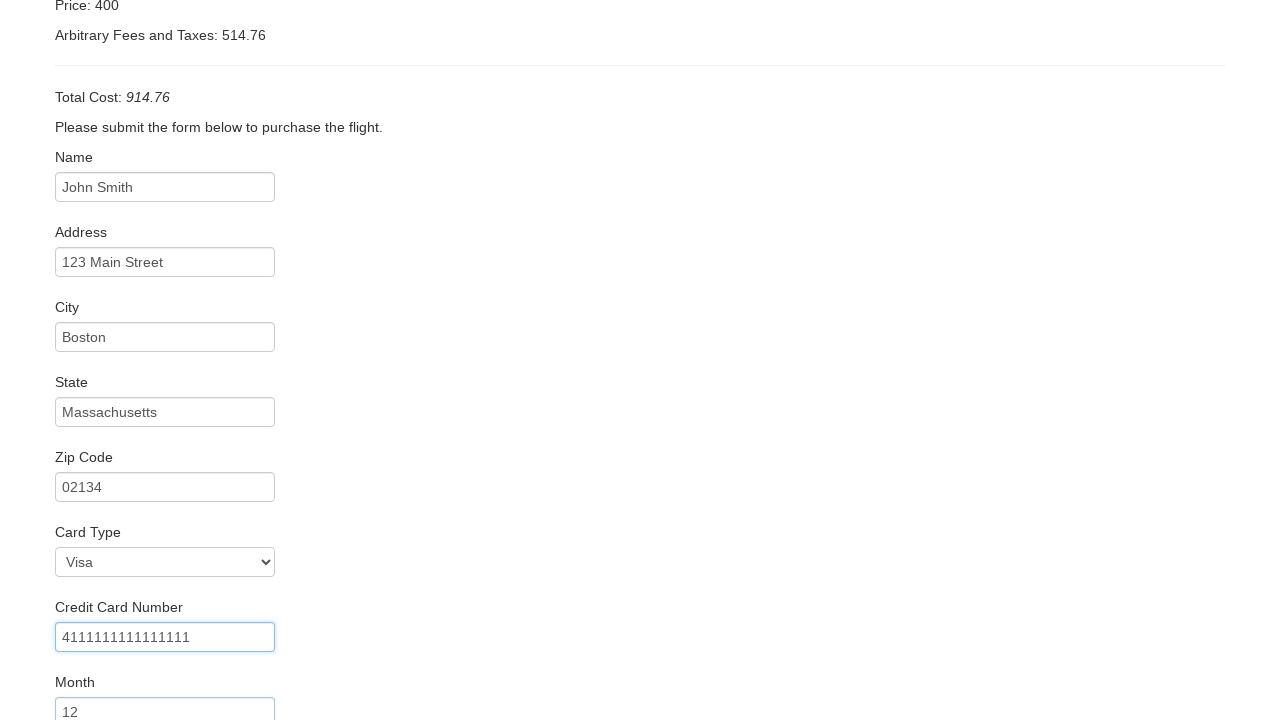

Filled credit card year as 2025 on #creditCardYear
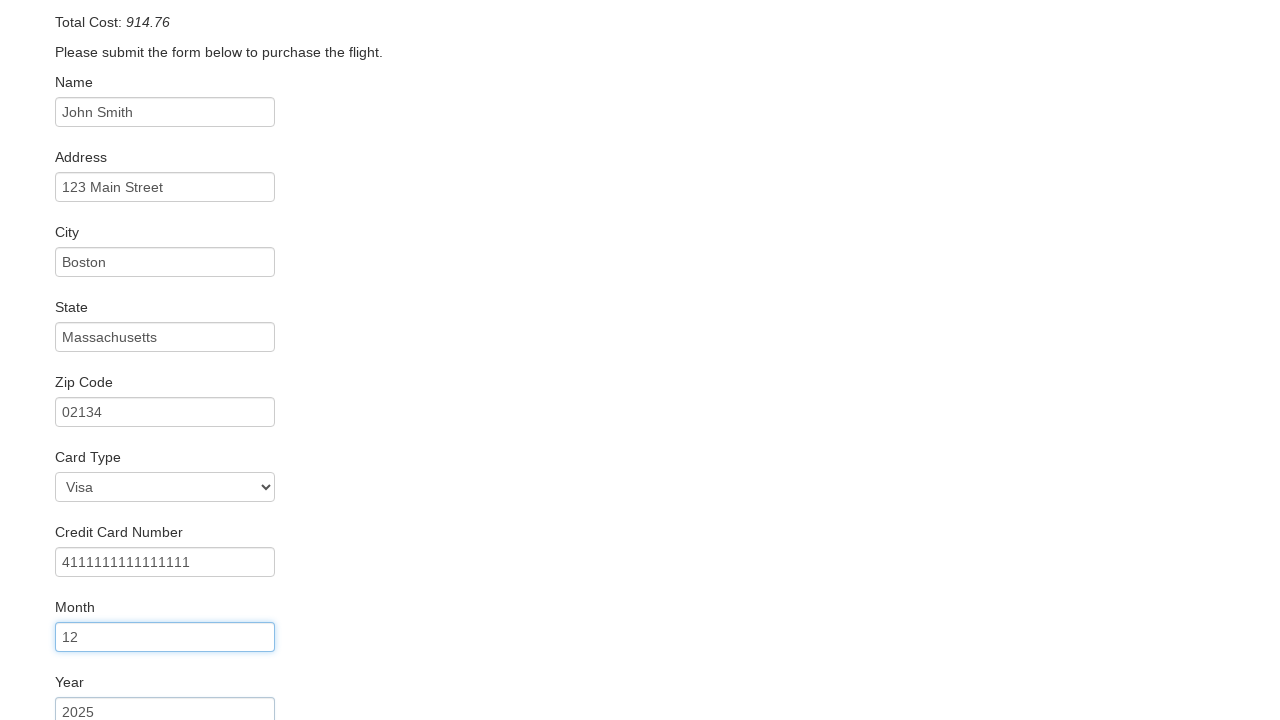

Filled name on card as JOHN SMITH on #nameOnCard
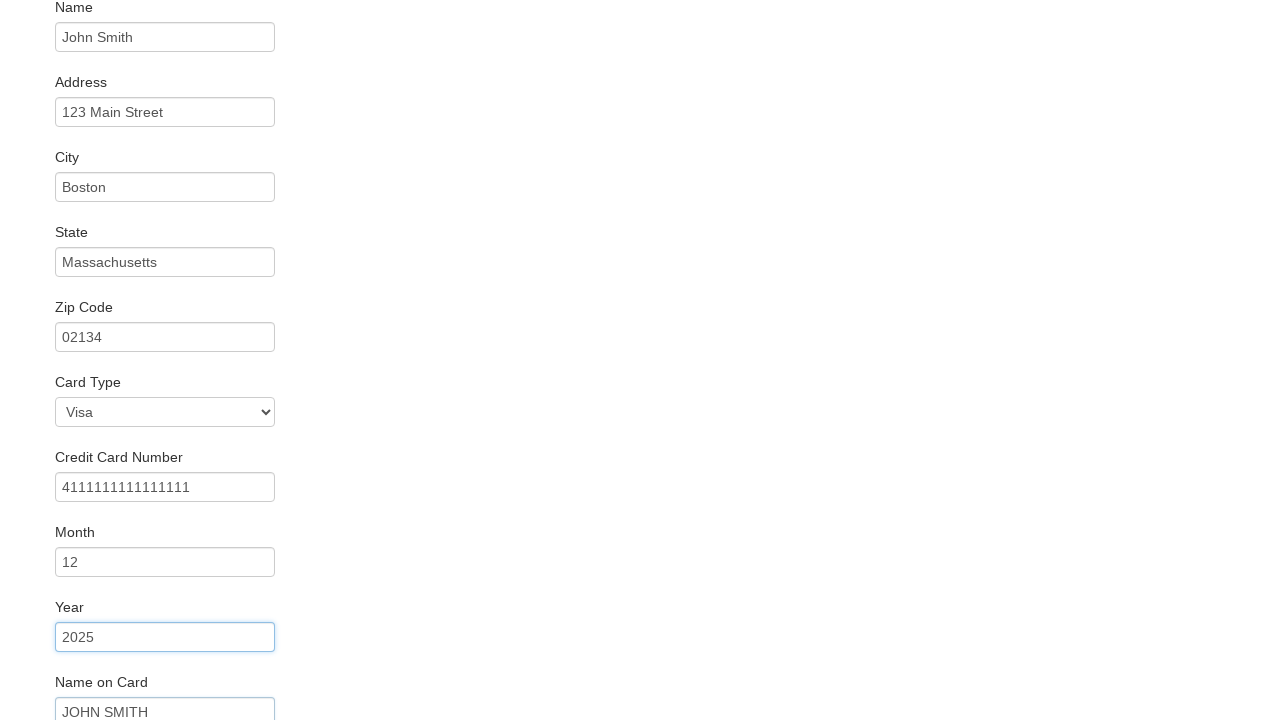

Clicked Purchase Flight button to submit booking at (118, 685) on input.btn.btn-primary
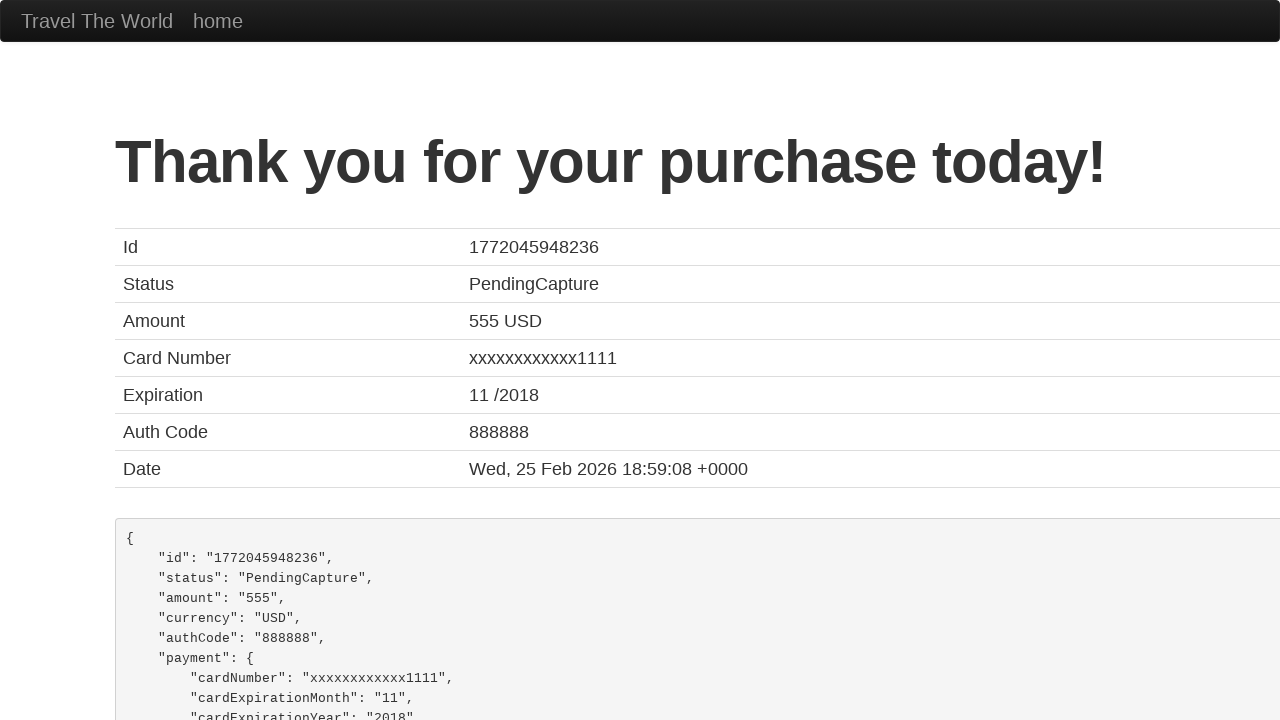

Waited for confirmation page to load
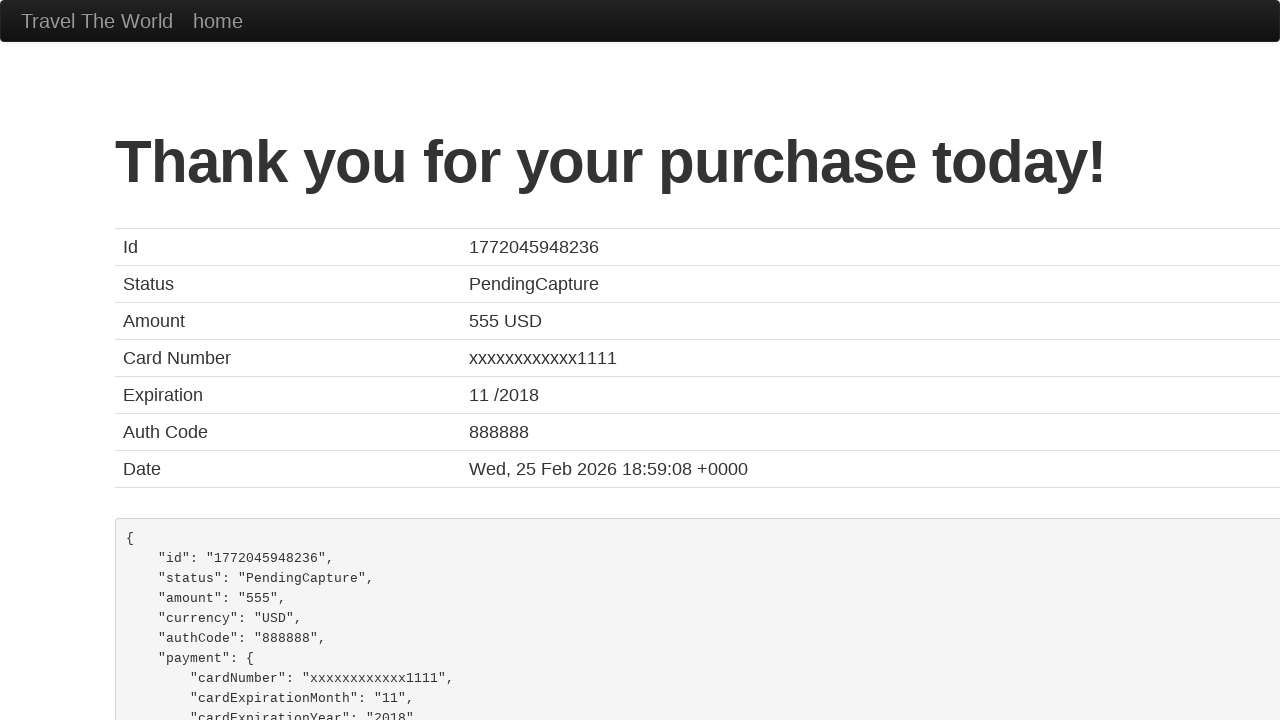

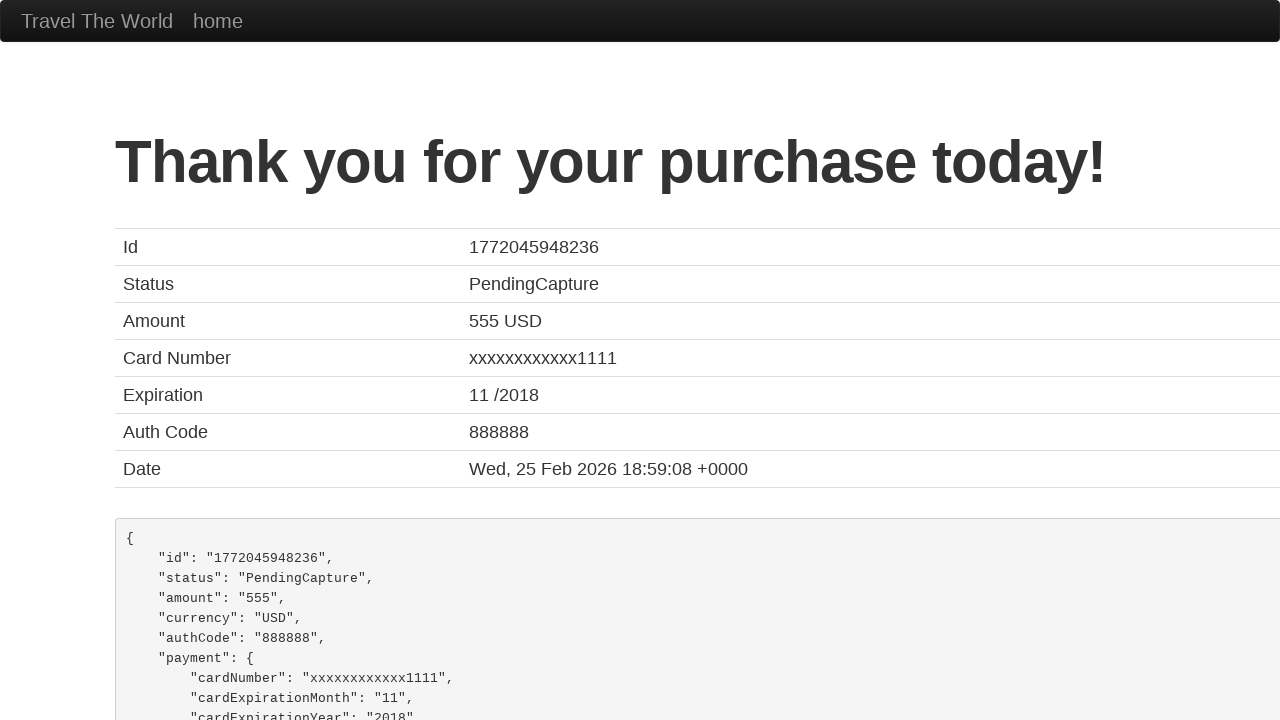